Tests JavaScript confirmation alert handling by clicking a button to trigger the alert and then dismissing it by clicking Cancel

Starting URL: https://the-internet.herokuapp.com/javascript_alerts

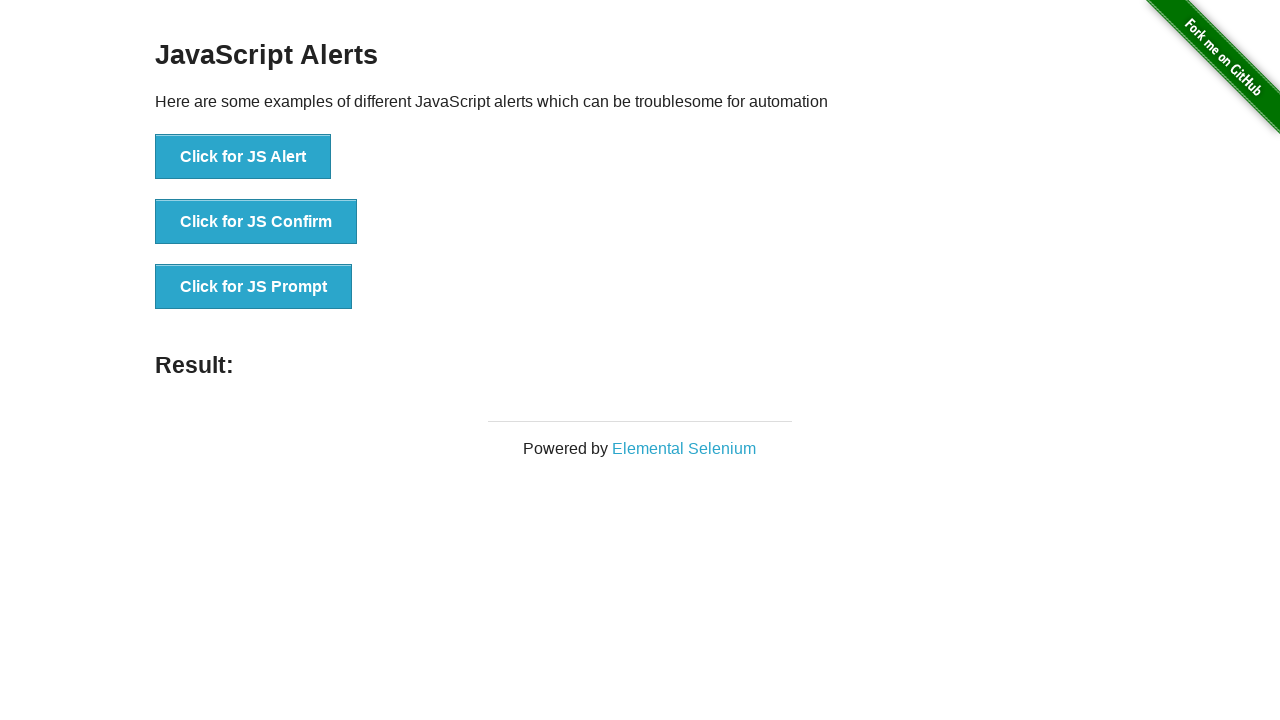

Clicked the 'Click for JS Confirm' button to trigger confirmation alert at (256, 222) on xpath=//button[text()='Click for JS Confirm']
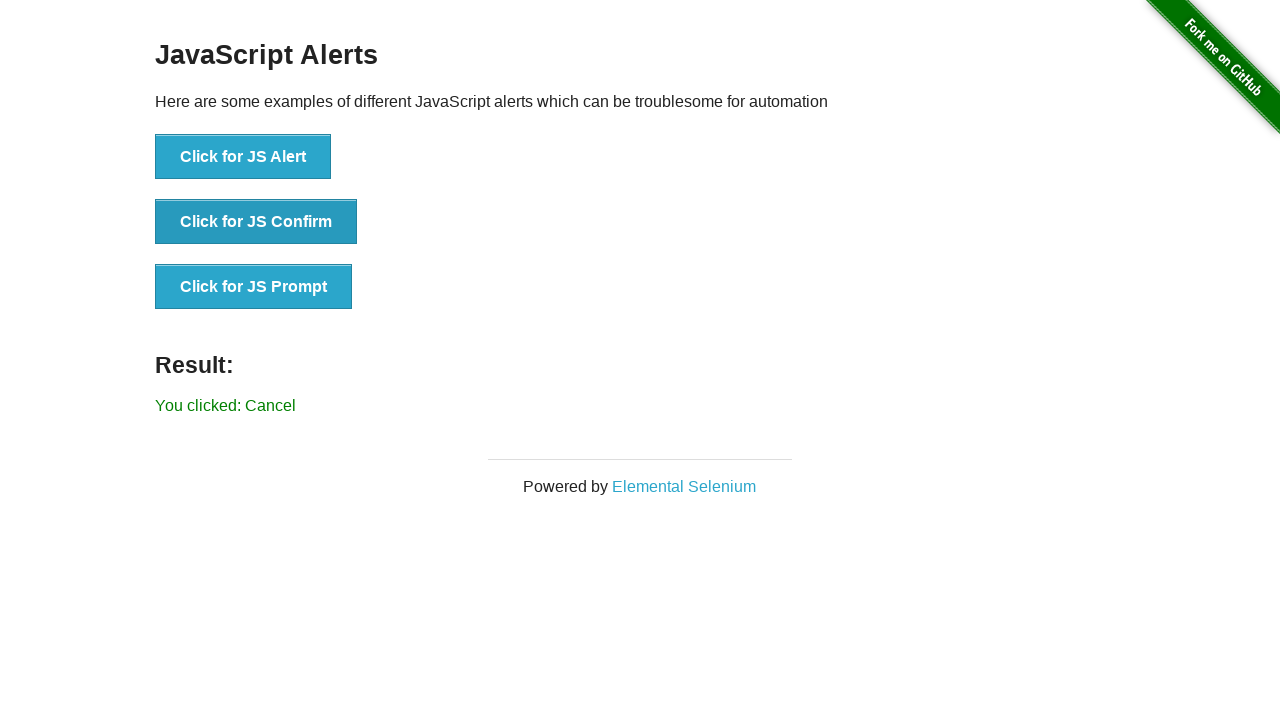

Set up dialog handler to dismiss confirmation alerts by clicking Cancel
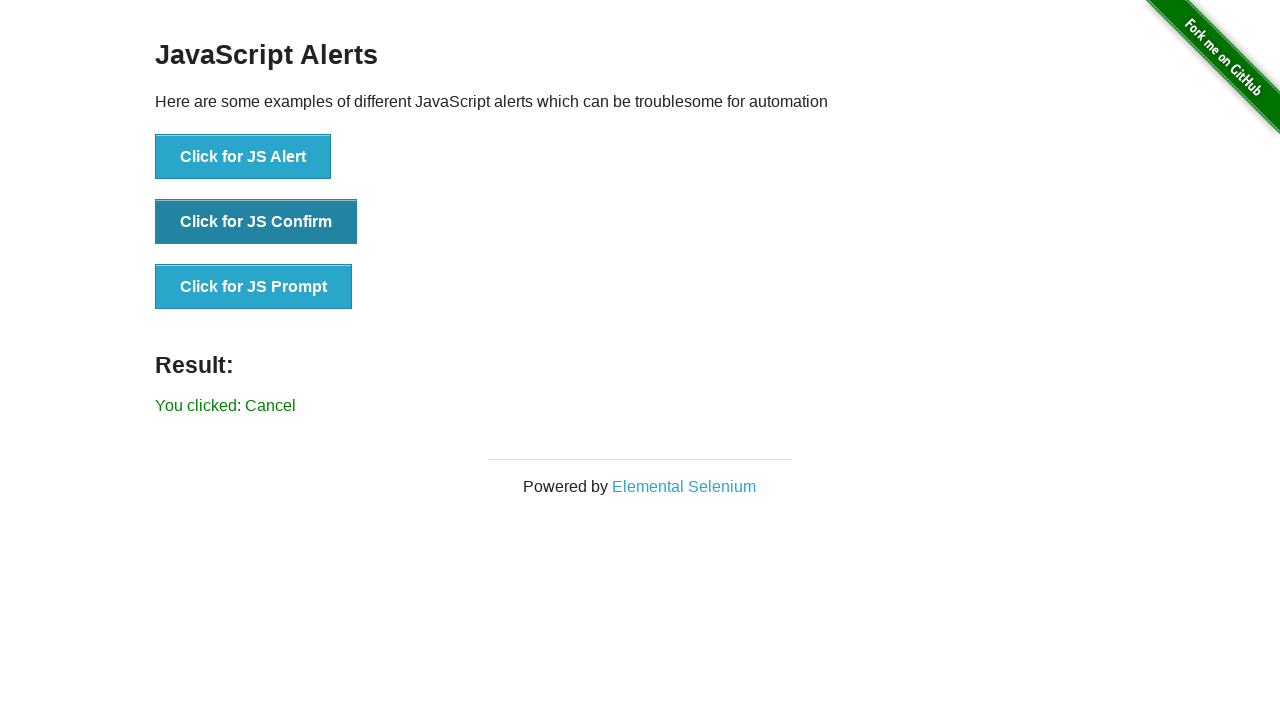

Clicked the confirmation button again to trigger and handle the dialog at (256, 222) on xpath=//button[text()='Click for JS Confirm']
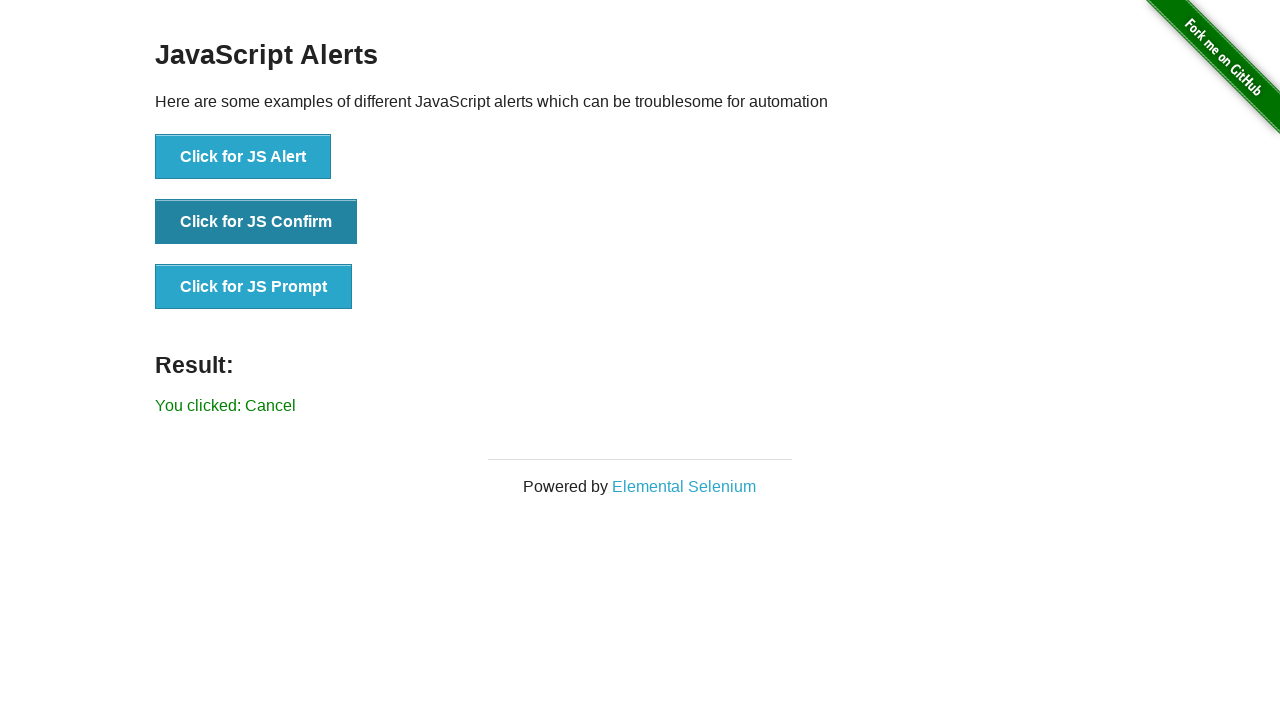

Result text appeared, confirming the dialog was dismissed
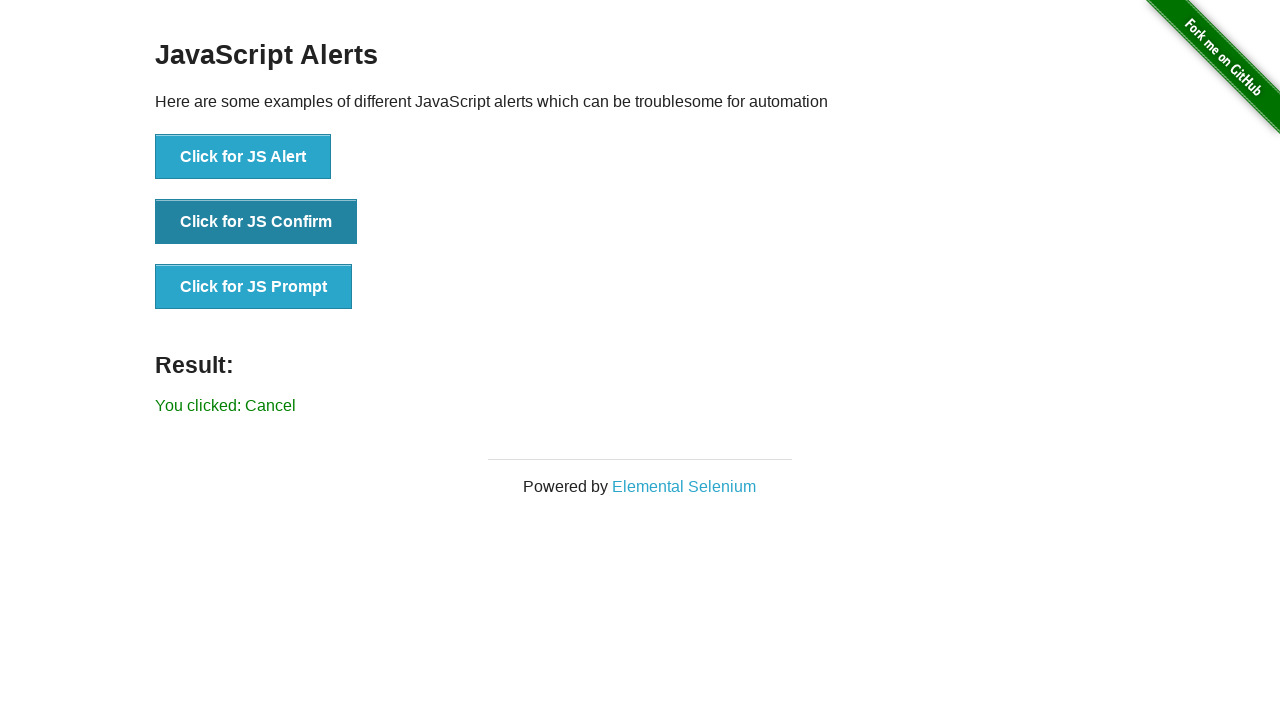

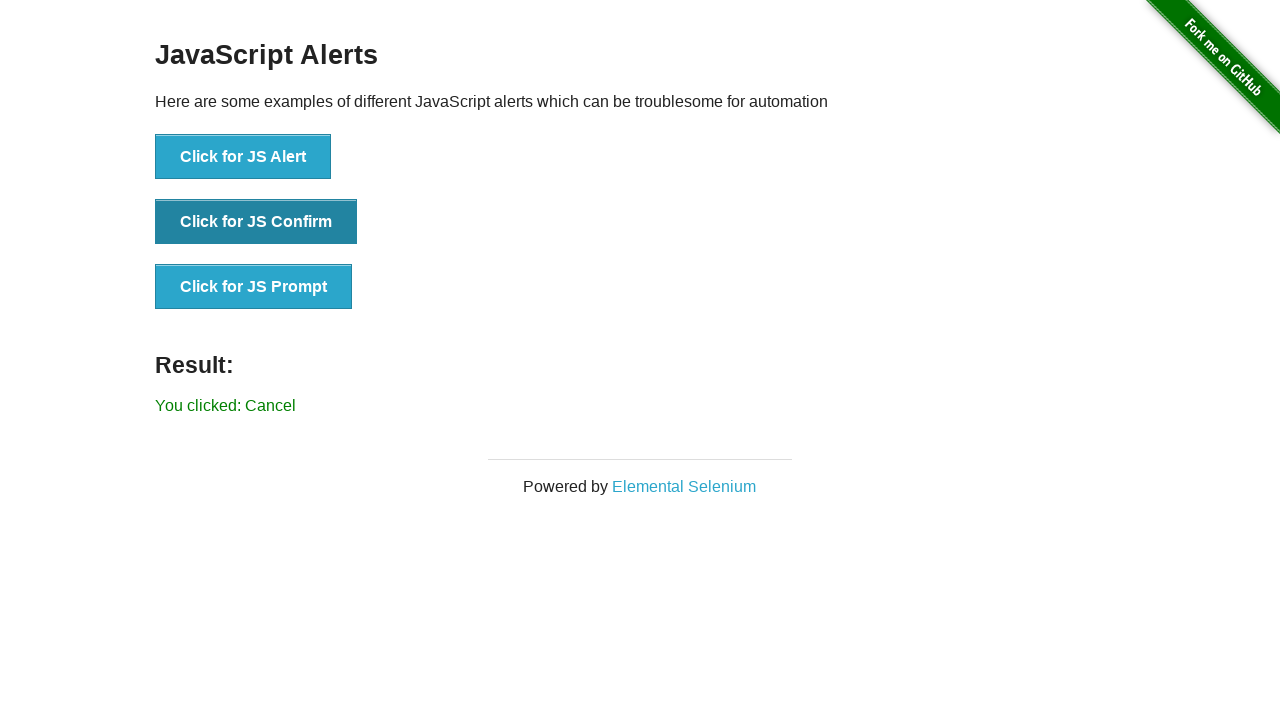